Tests a math challenge form by reading a value from the page, calculating a mathematical function (log of absolute value of 12*sin(x)), entering the result, checking a checkbox, selecting a radio button, and submitting the form.

Starting URL: https://suninjuly.github.io/math.html

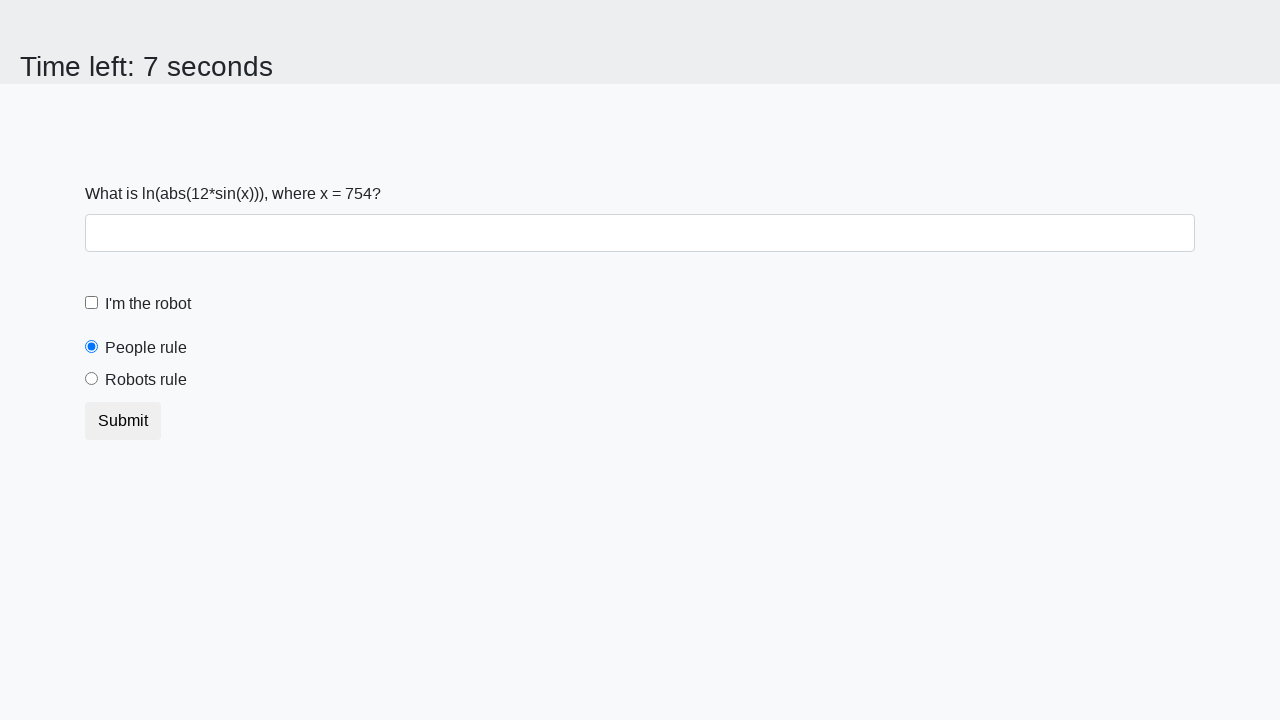

Located and read the x value from the page
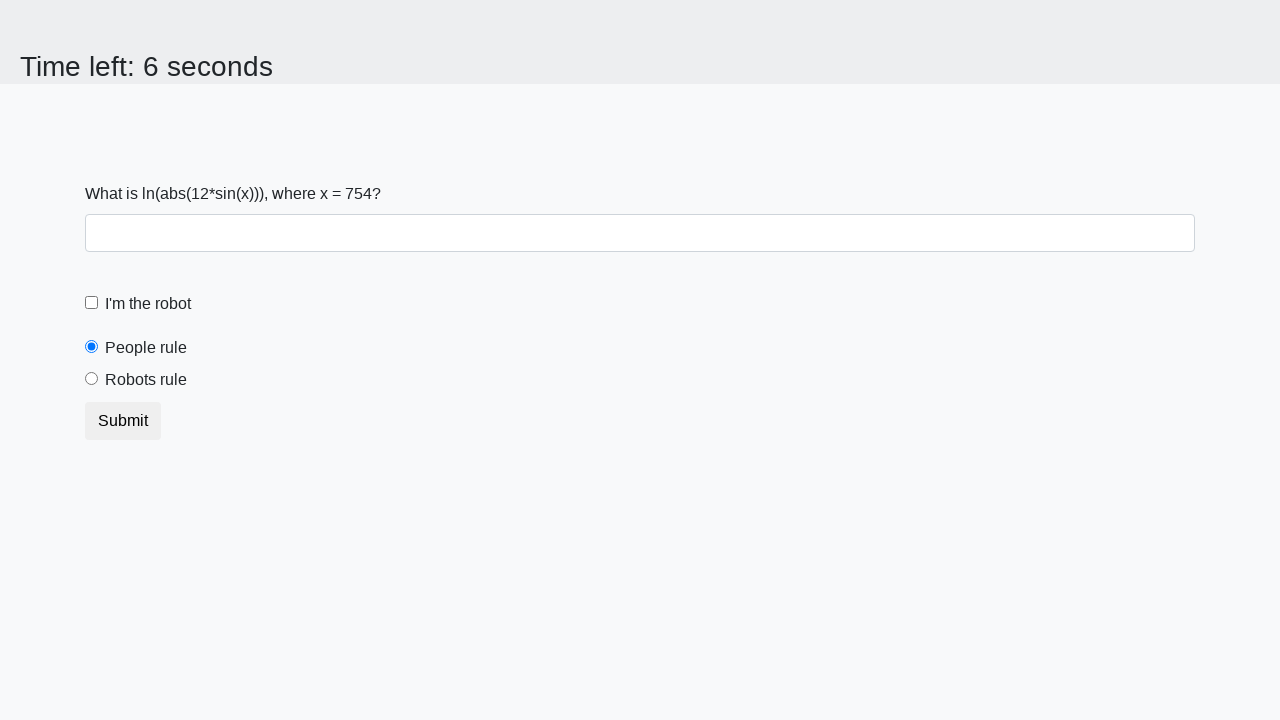

Calculated the mathematical function: log(|12*sin(754)|) = -1.545775781470873
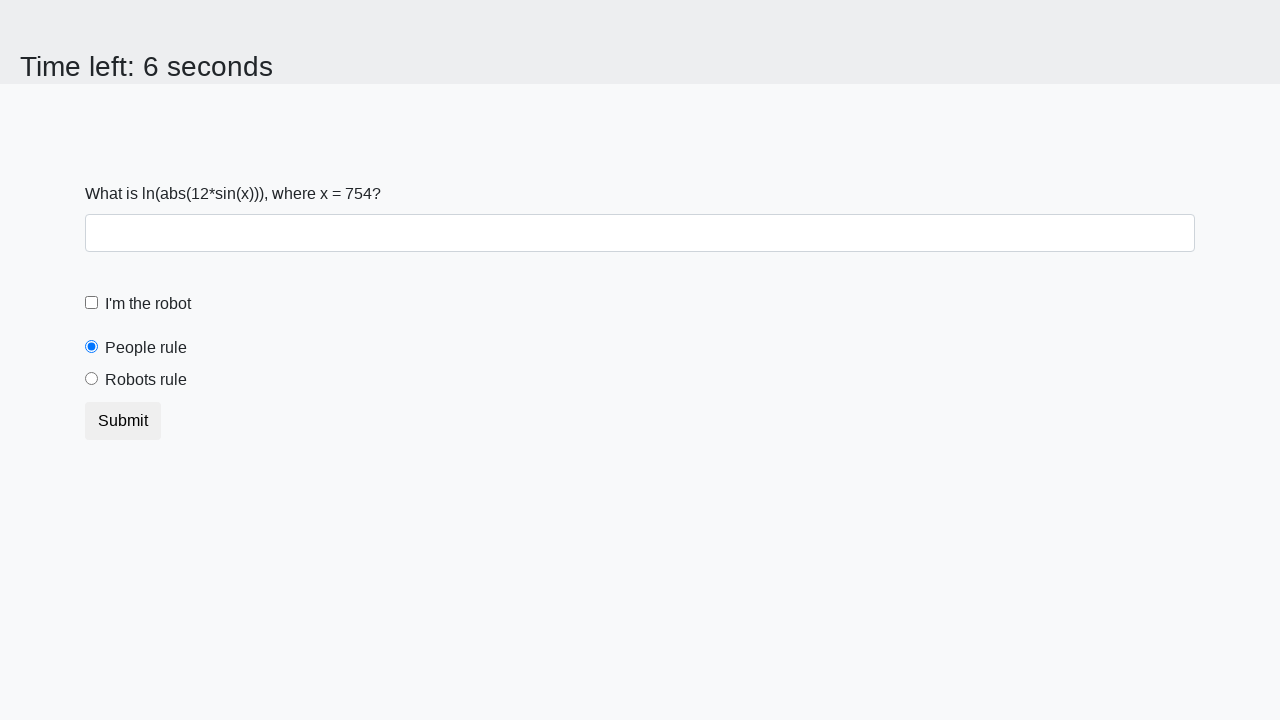

Entered the calculated result '-1.545775781470873' in the answer field on .form-control
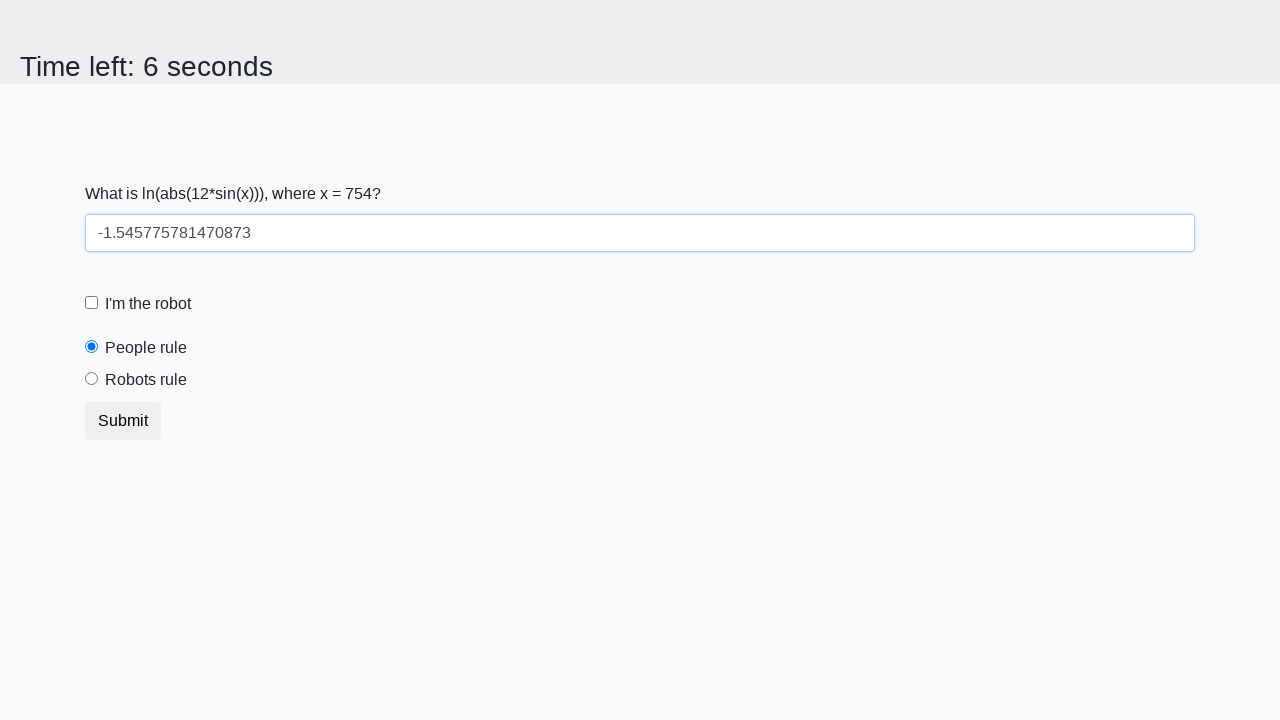

Checked the 'I'm the robot' checkbox at (92, 303) on #robotCheckbox
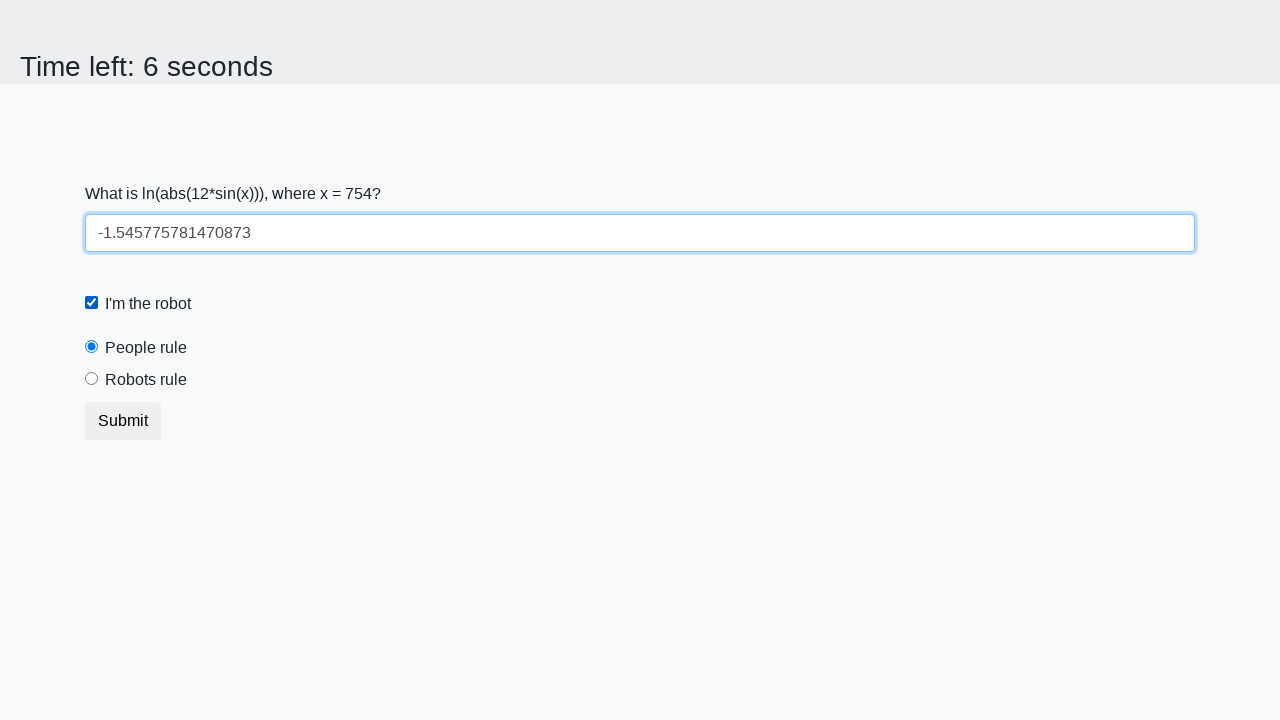

Selected the 'Robots rule!' radio button at (92, 379) on #robotsRule
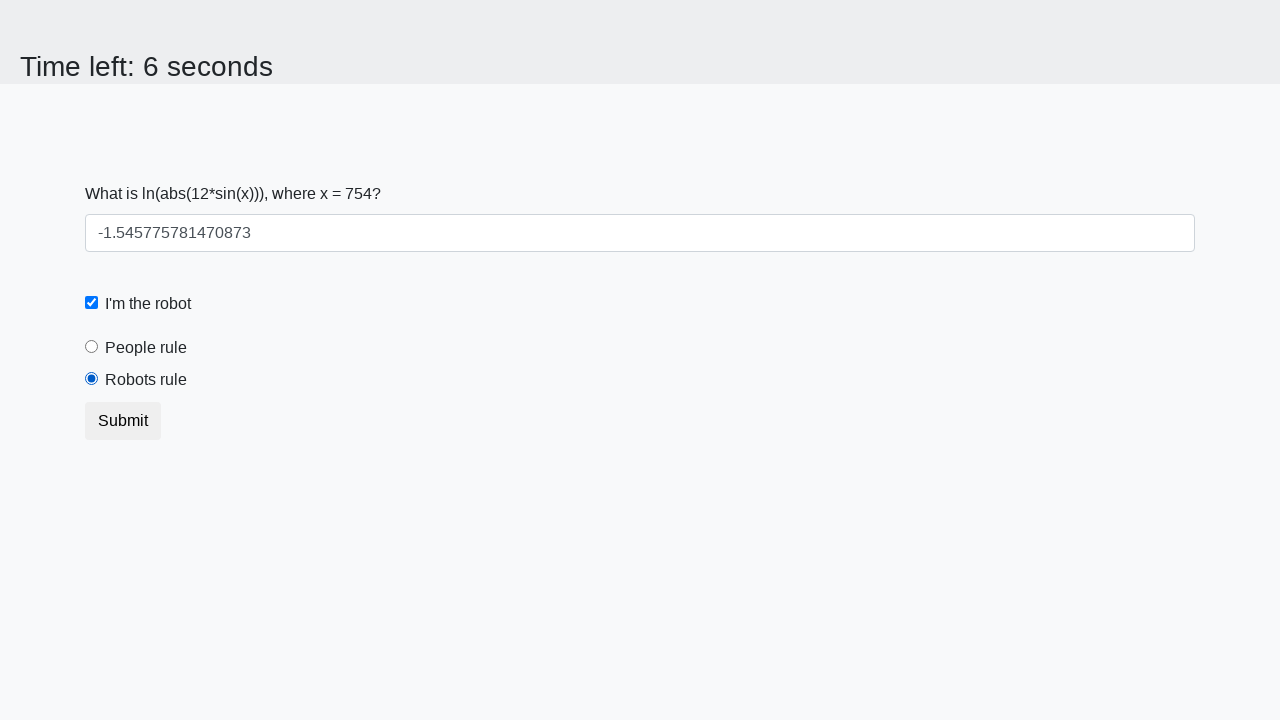

Clicked the Submit button to submit the math challenge form at (123, 421) on div button
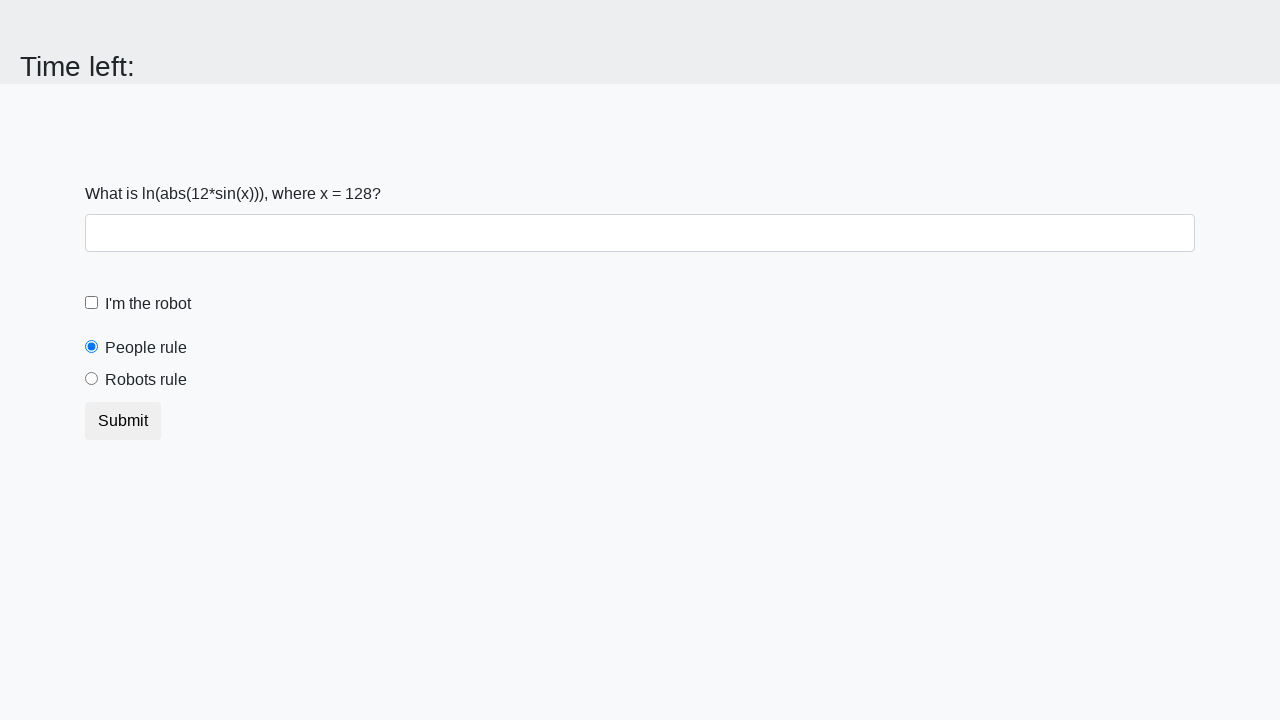

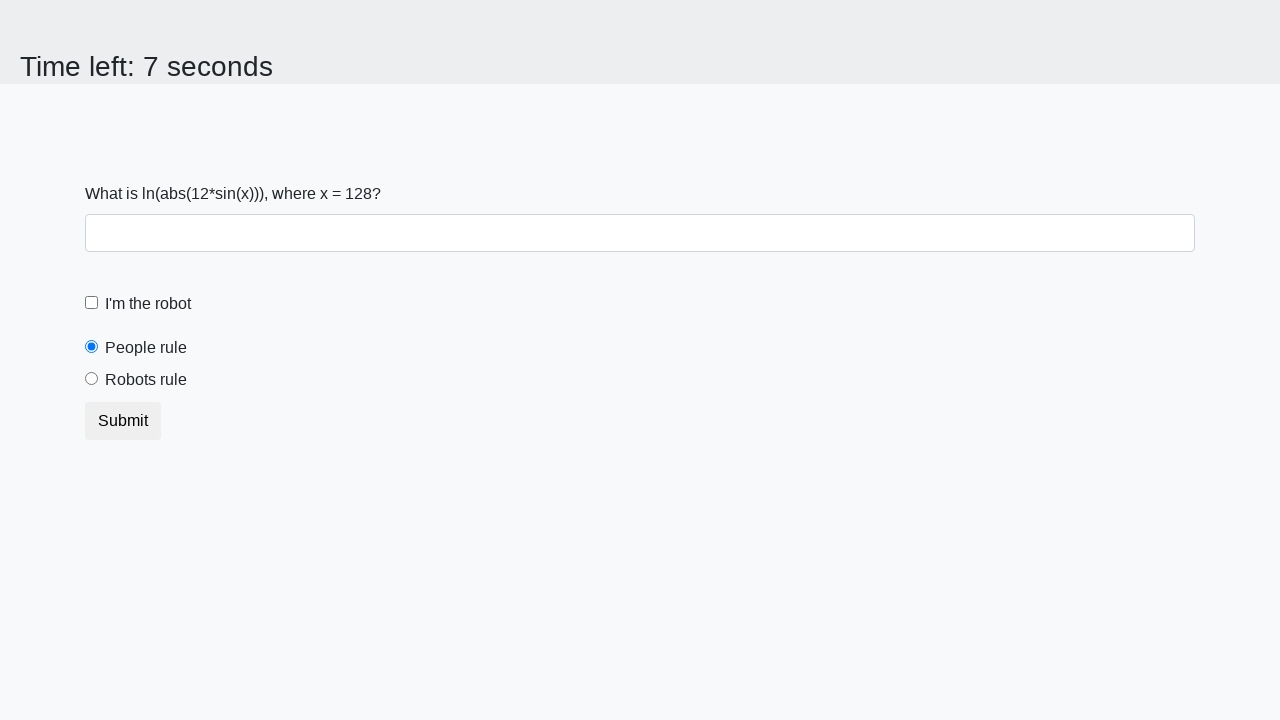